Tests dropdown select functionality by selecting Option 3, then Option 2, and verifying the result text displays the final selection

Starting URL: https://kristinek.github.io/site/examples/actions

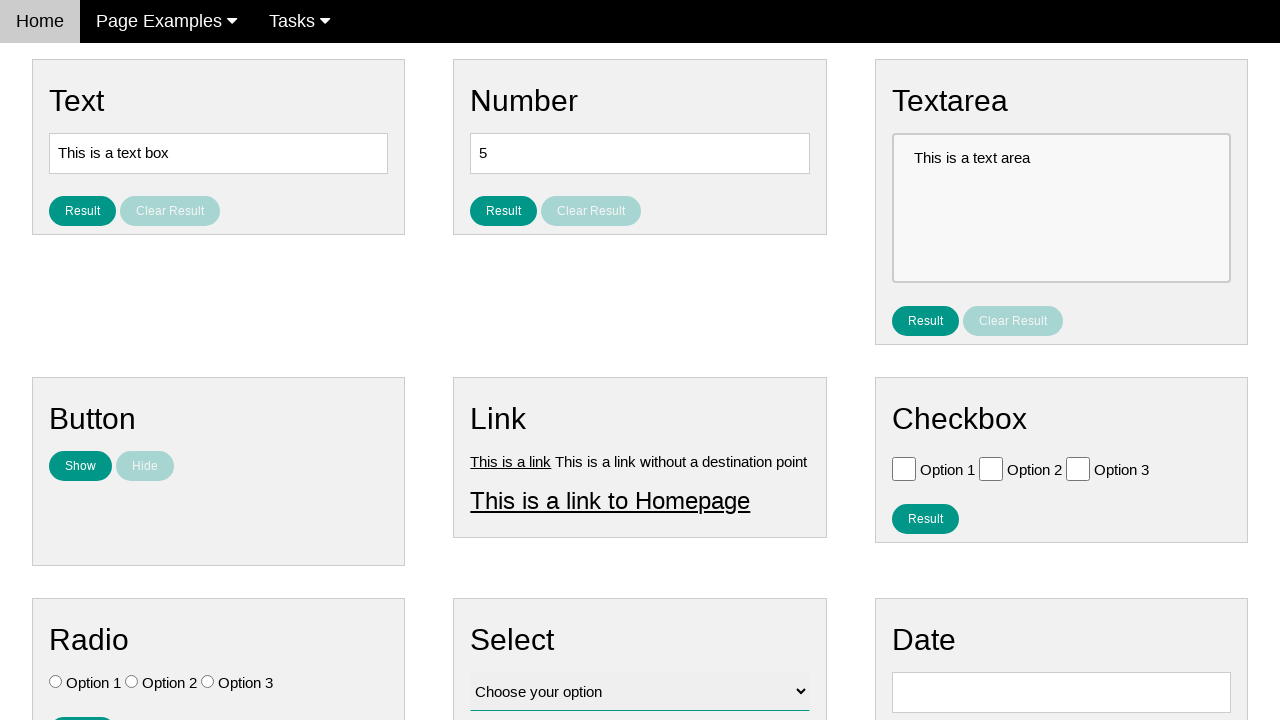

Selected 'Option 3' from dropdown on #vfb-12
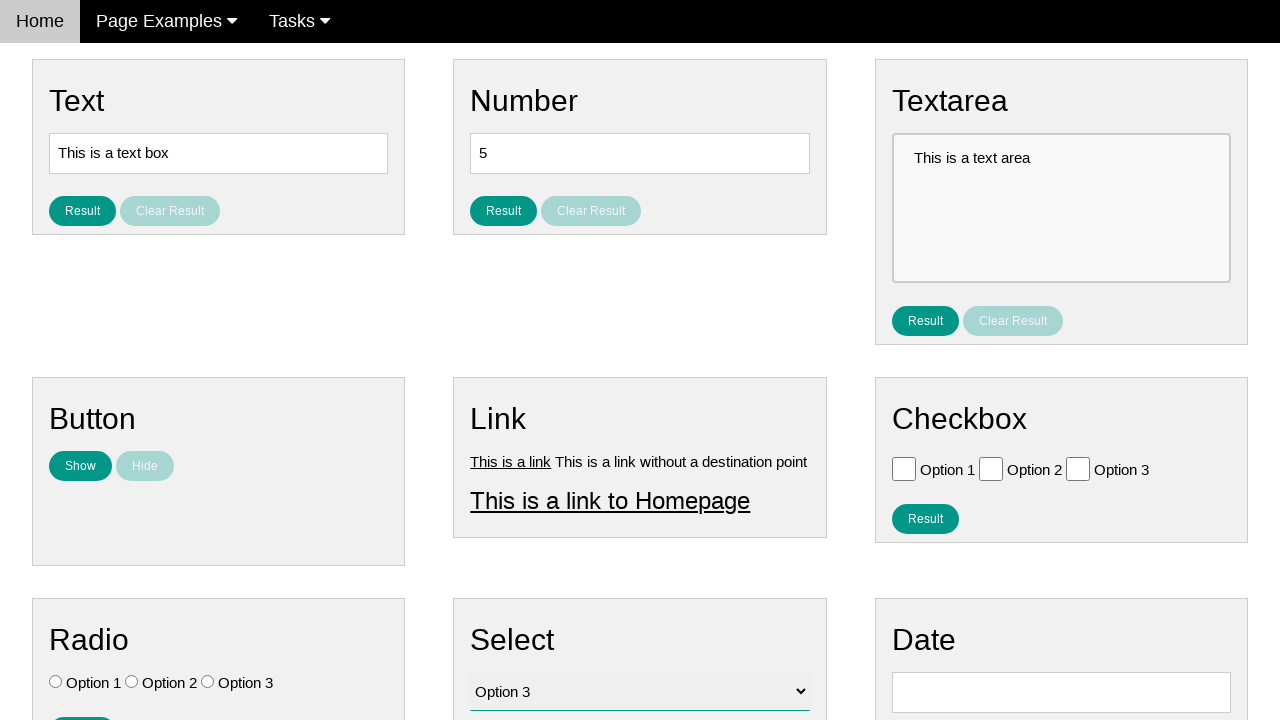

Retrieved input value from dropdown
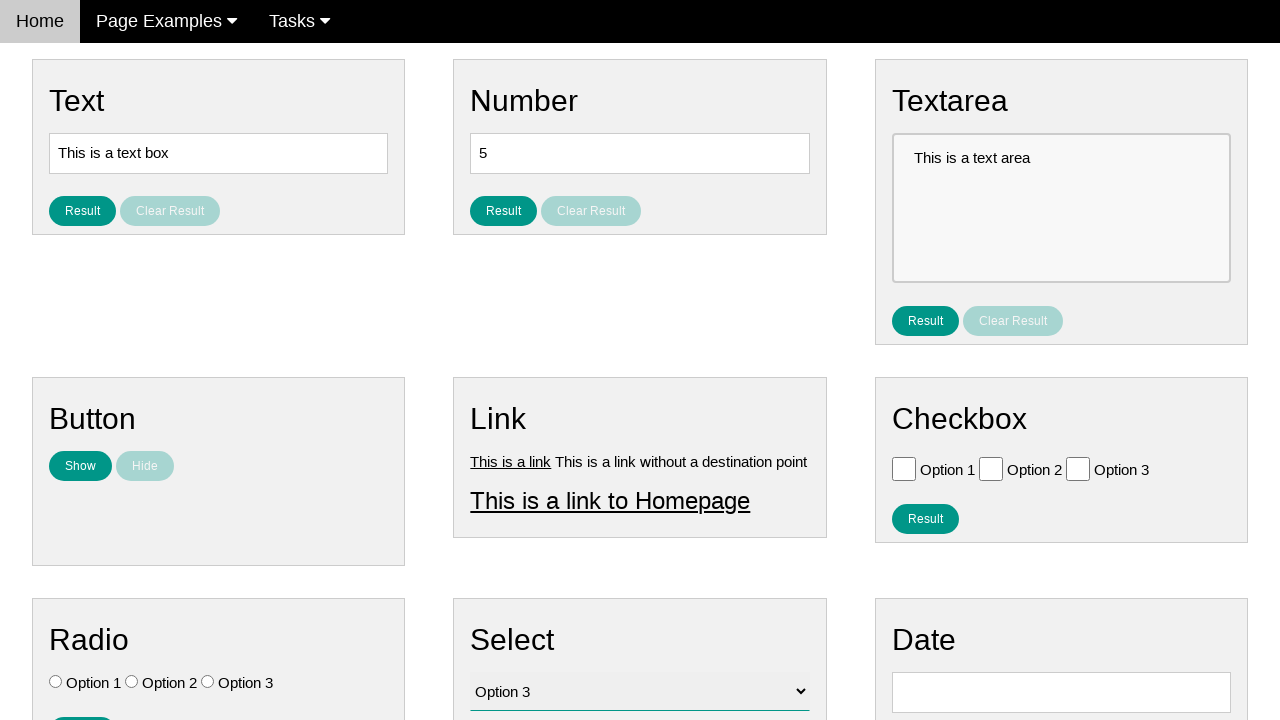

Verified 'Option 3' is selected in dropdown
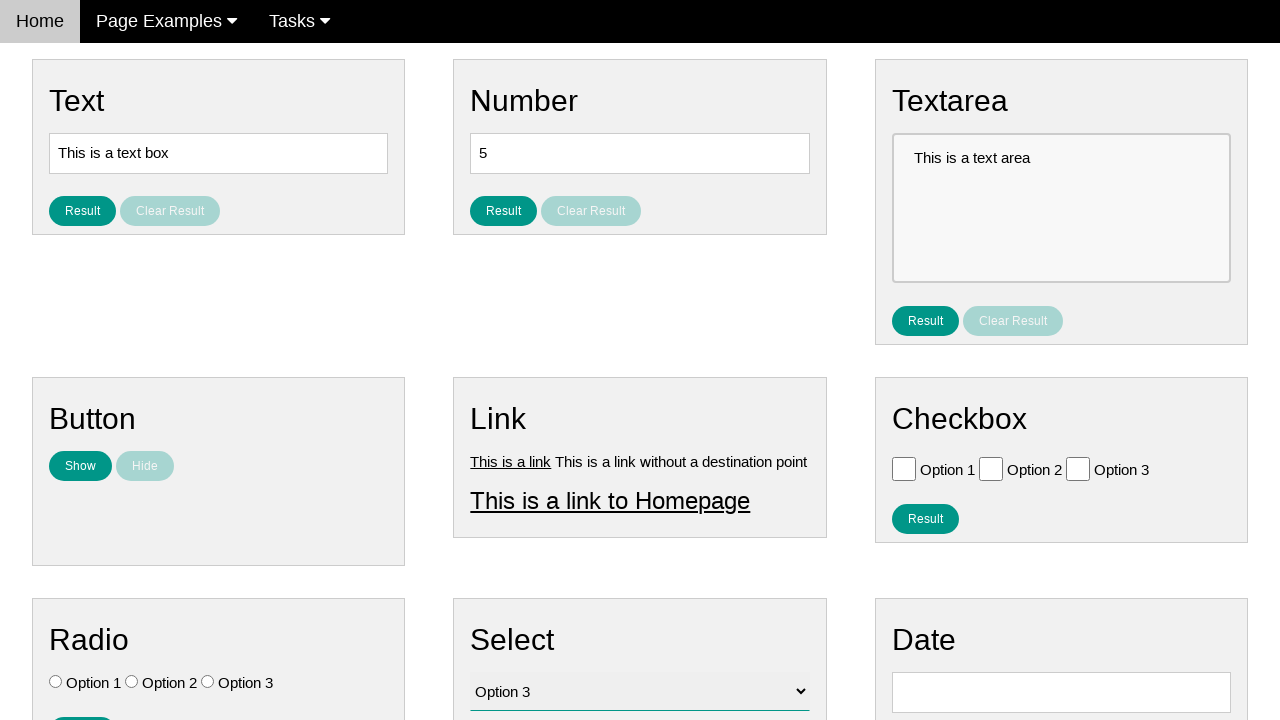

Selected 'Option 2' from dropdown on #vfb-12
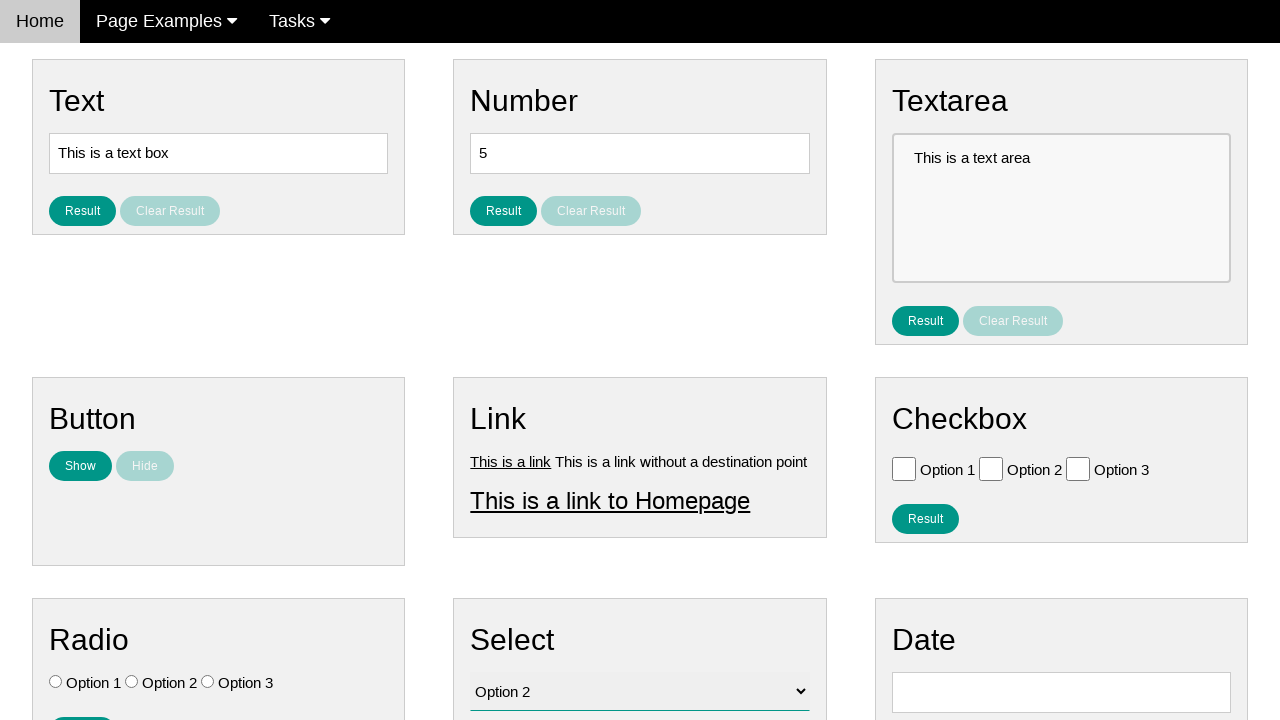

Verified 'Option 2' is selected in dropdown
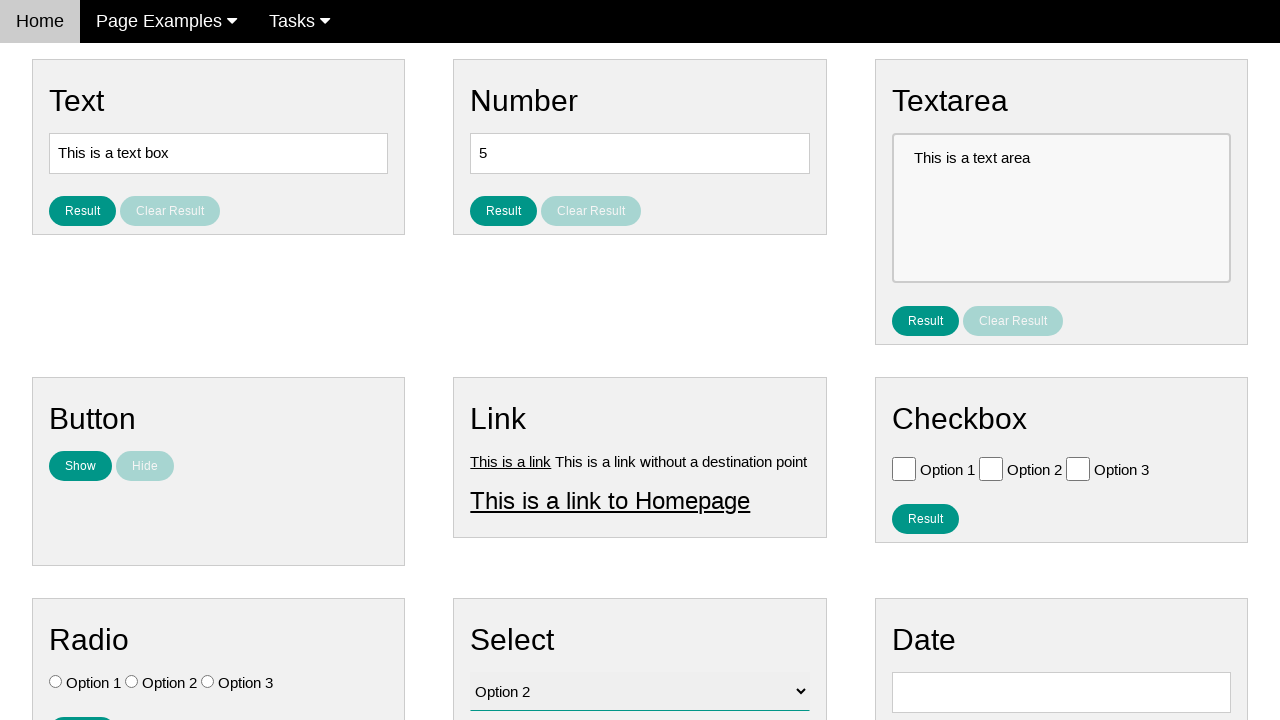

Clicked result button to submit selection at (504, 424) on #result_button_select
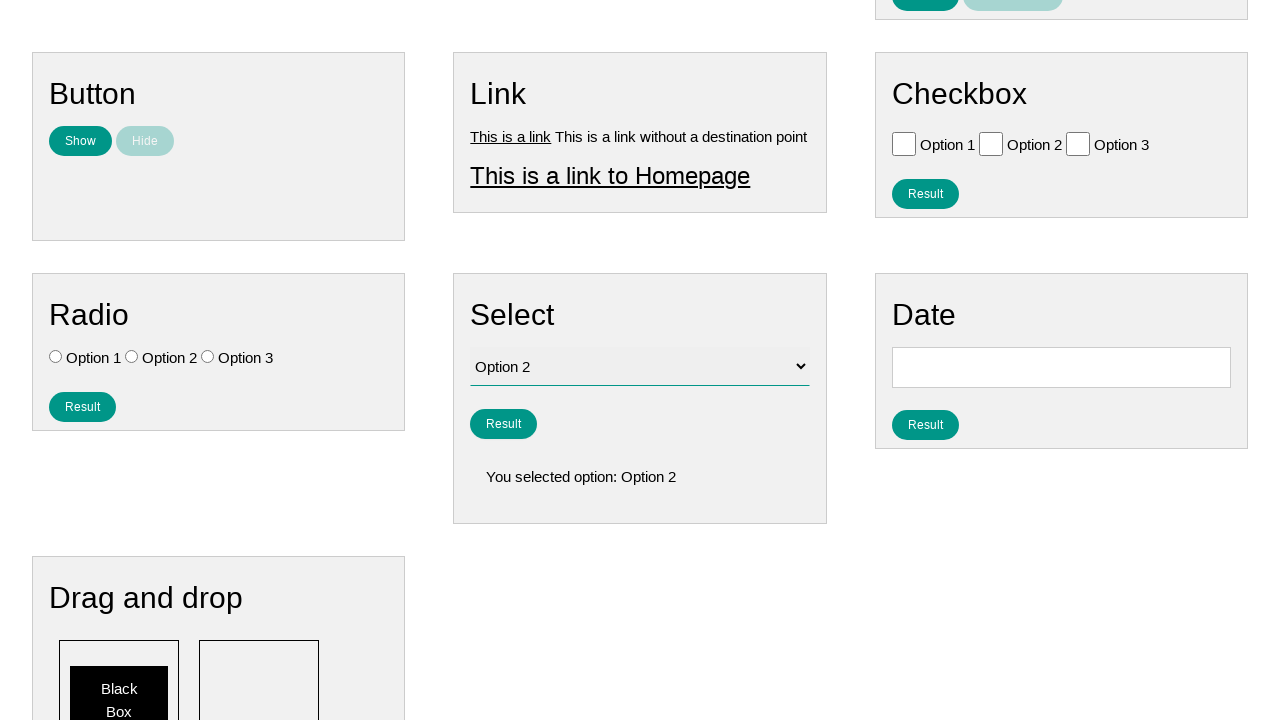

Retrieved result text from page
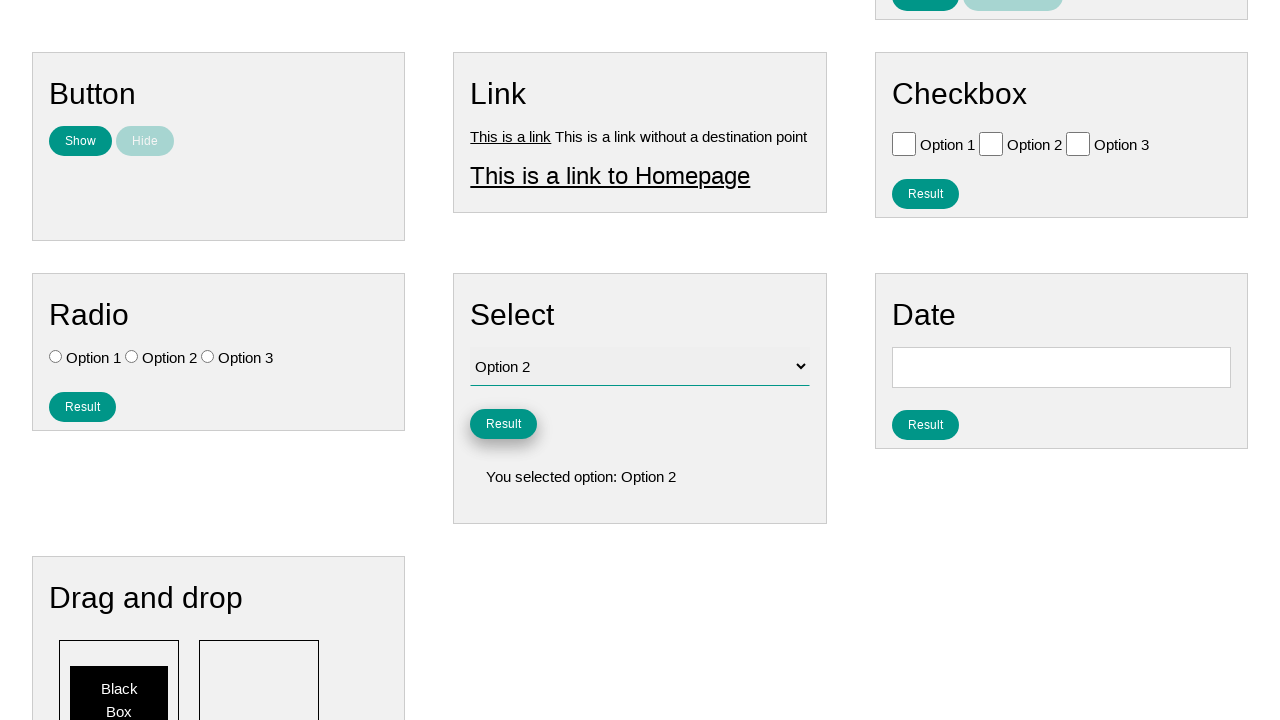

Verified result text displays 'You selected option: Option 2'
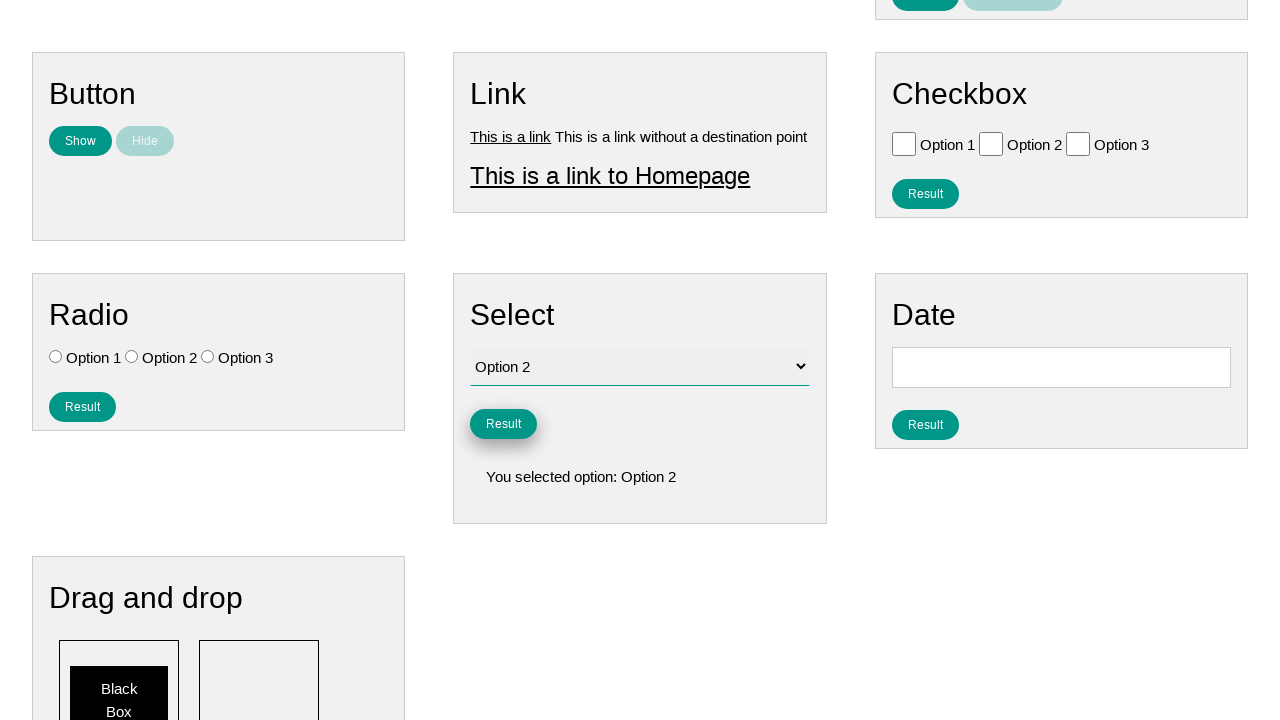

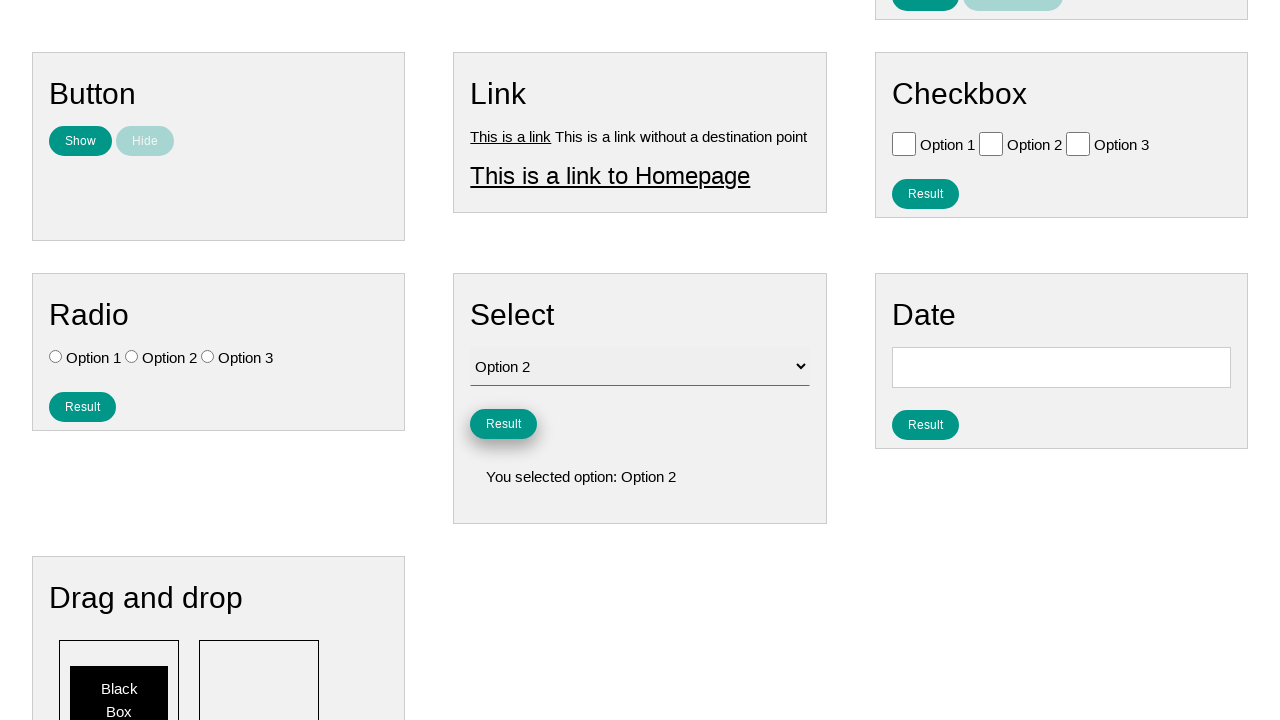